Tests the Add Element functionality by navigating to the Add/Remove Elements page and clicking the Add Element button, then verifying a Delete button appears

Starting URL: https://the-internet.herokuapp.com/

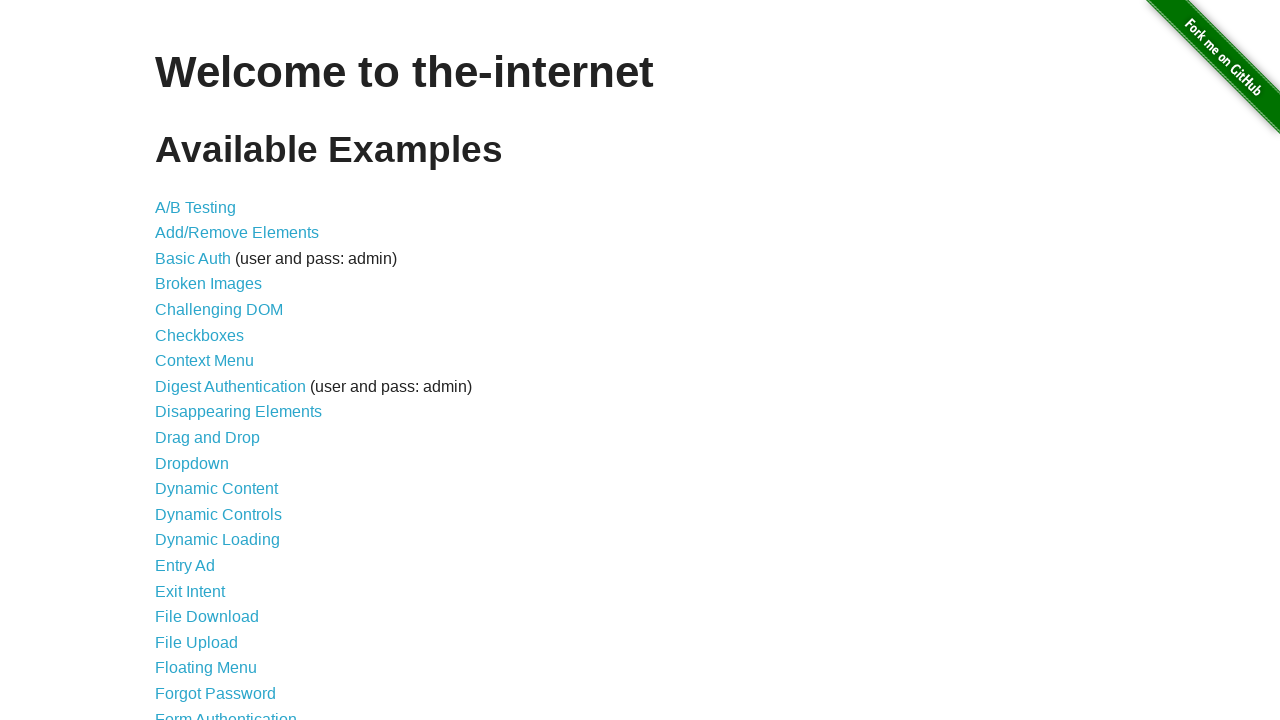

Clicked on Add/Remove Elements link at (237, 233) on a[href='/add_remove_elements/']
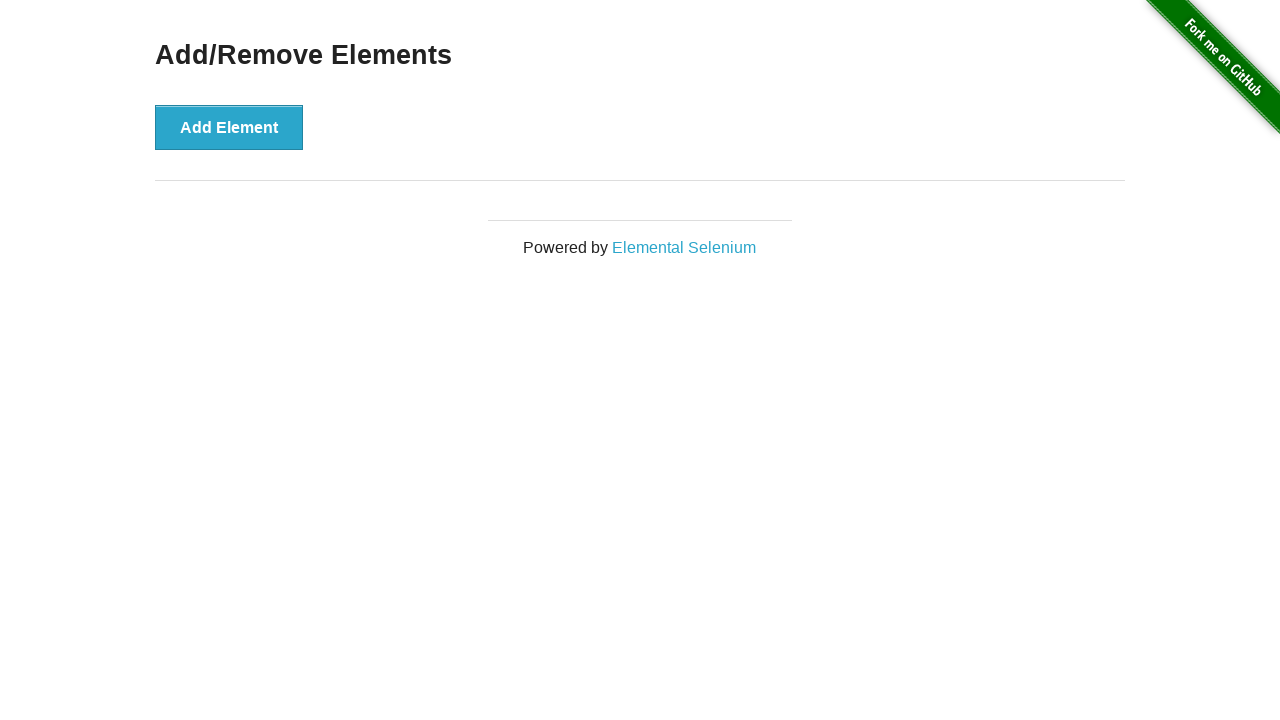

Add/Remove Elements page loaded with heading visible
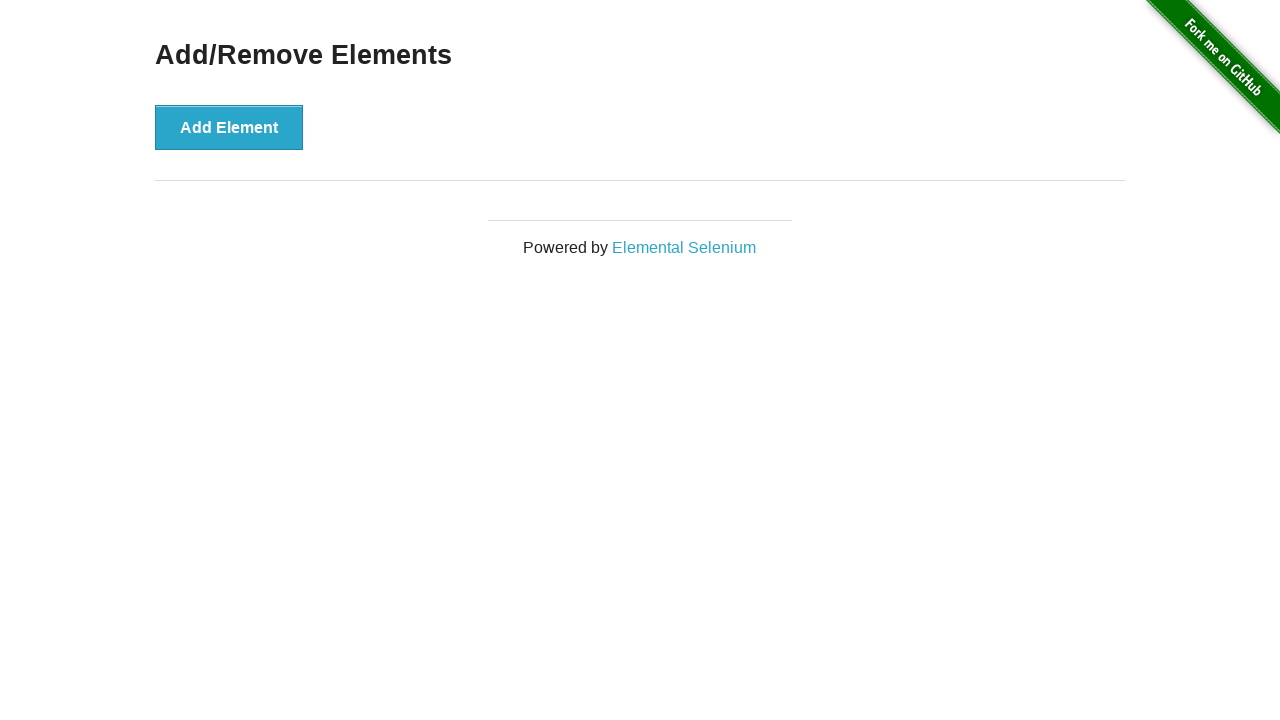

Clicked Add Element button at (229, 127) on button[onclick='addElement()']
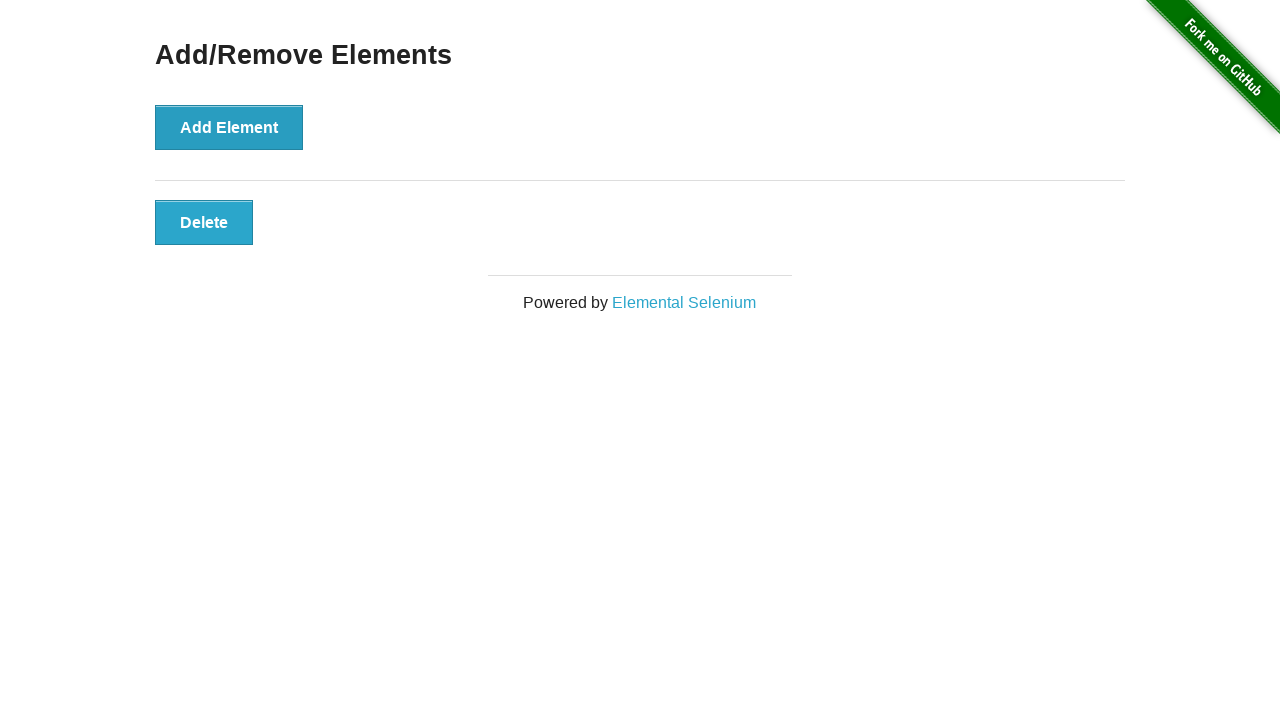

Delete button appeared after clicking Add Element
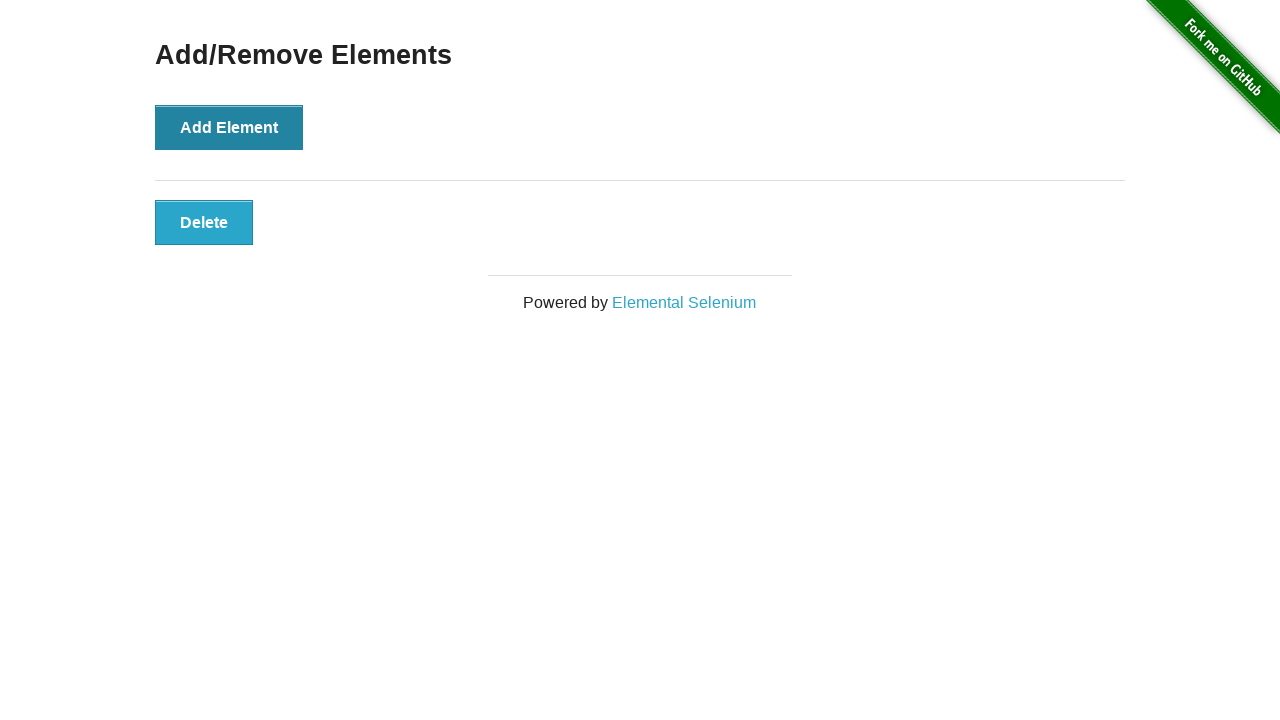

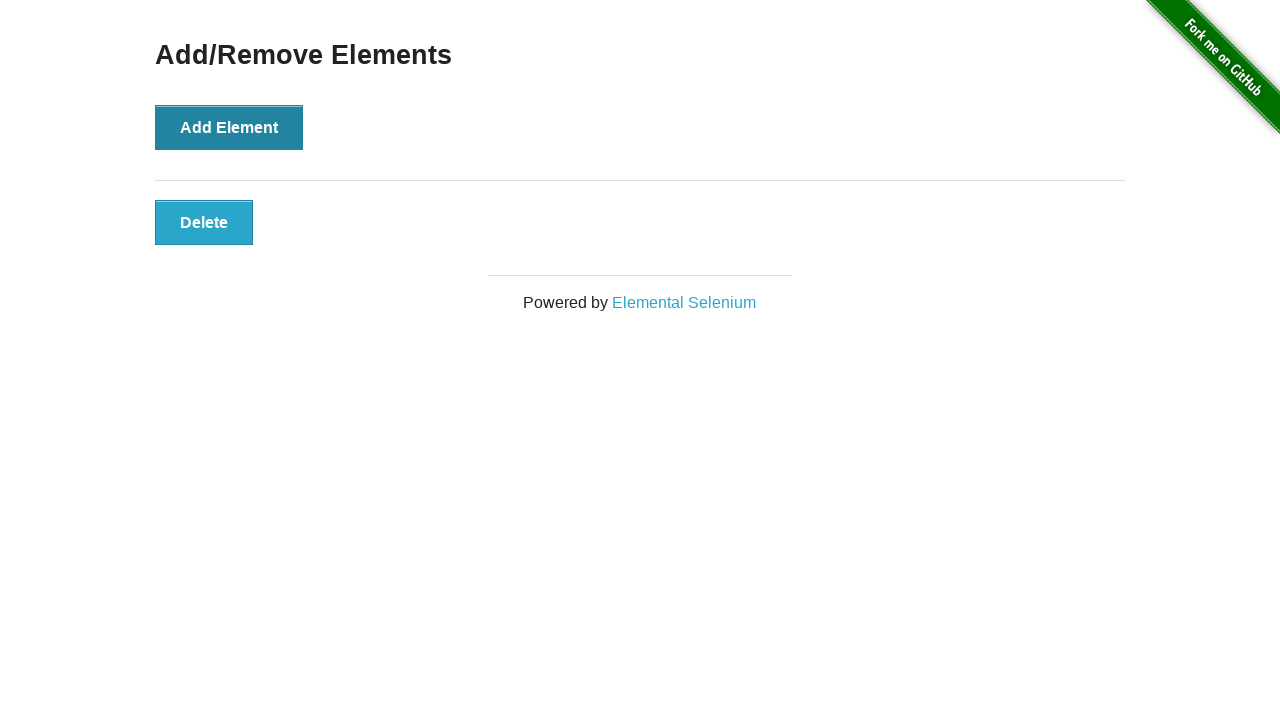